Tests various UI interactions on a sample Selenium testing site including clicking a link, filling a text box, clicking a button, double-clicking to trigger an alert, refreshing the page, and selecting radio button and checkbox options.

Starting URL: https://artoftesting.com/sampleSiteForSelenium

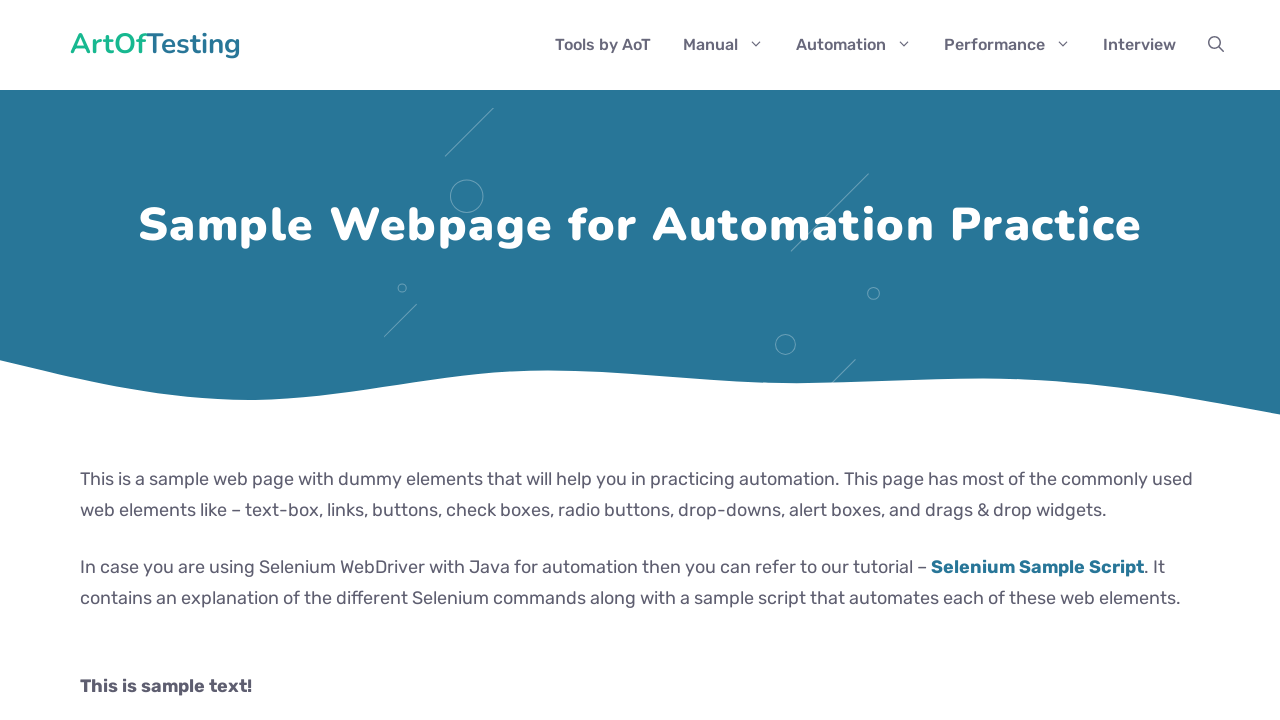

Clicked on 'This is a link' text at (176, 361) on xpath=//*[text()='This is a link']
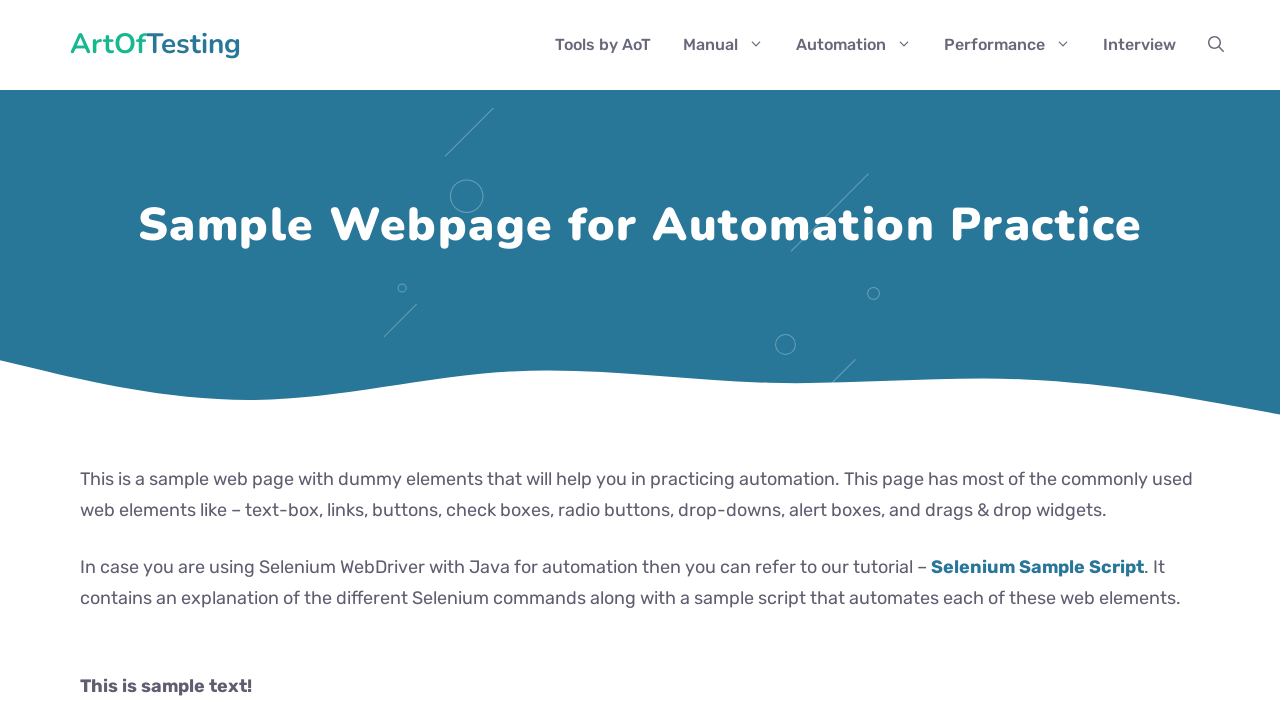

Filled first name text box with 'bobolio' on #fname
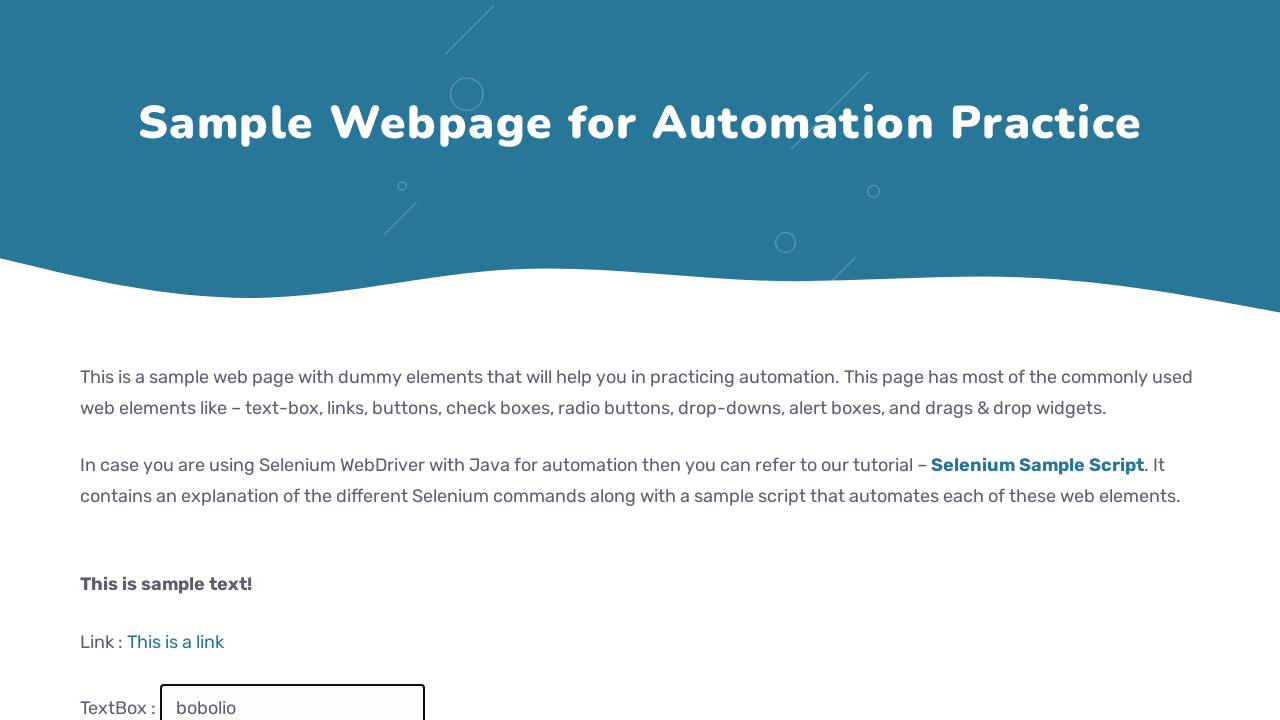

Clicked the button at (202, 360) on #idOfButton
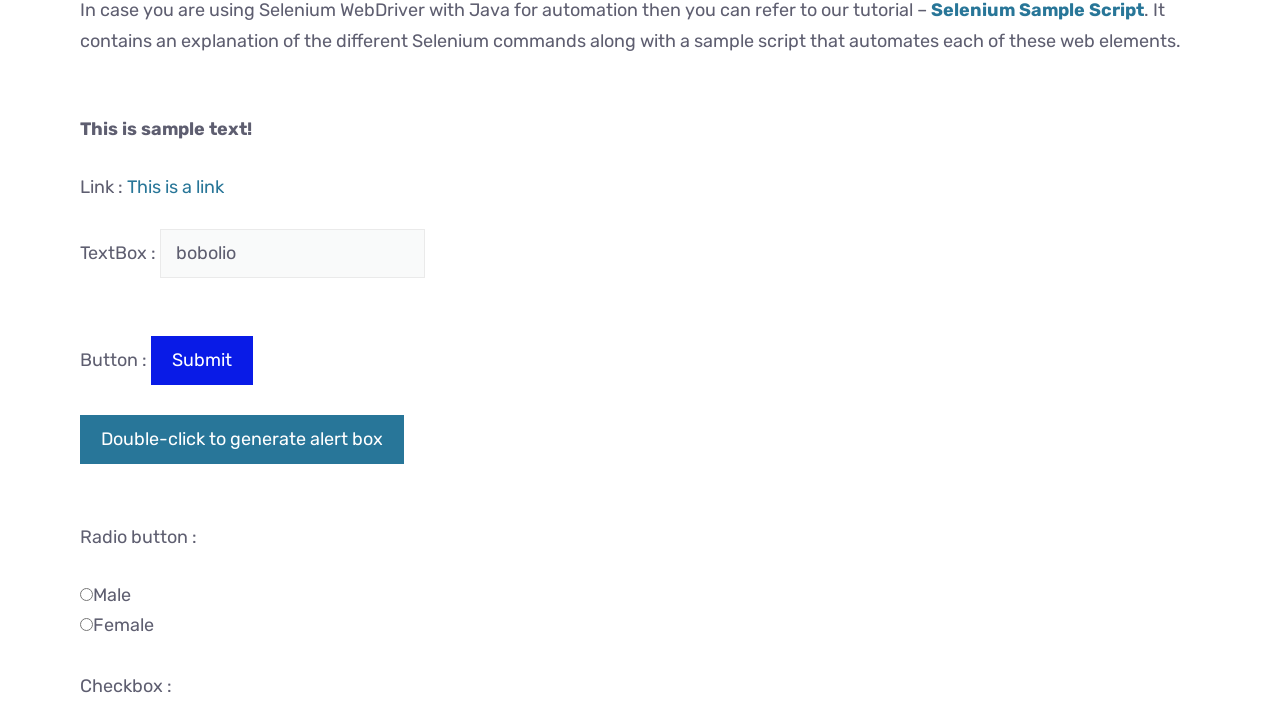

Double-clicked to generate alert box at (242, 440) on xpath=//*[text()='Double-click to generate alert box']
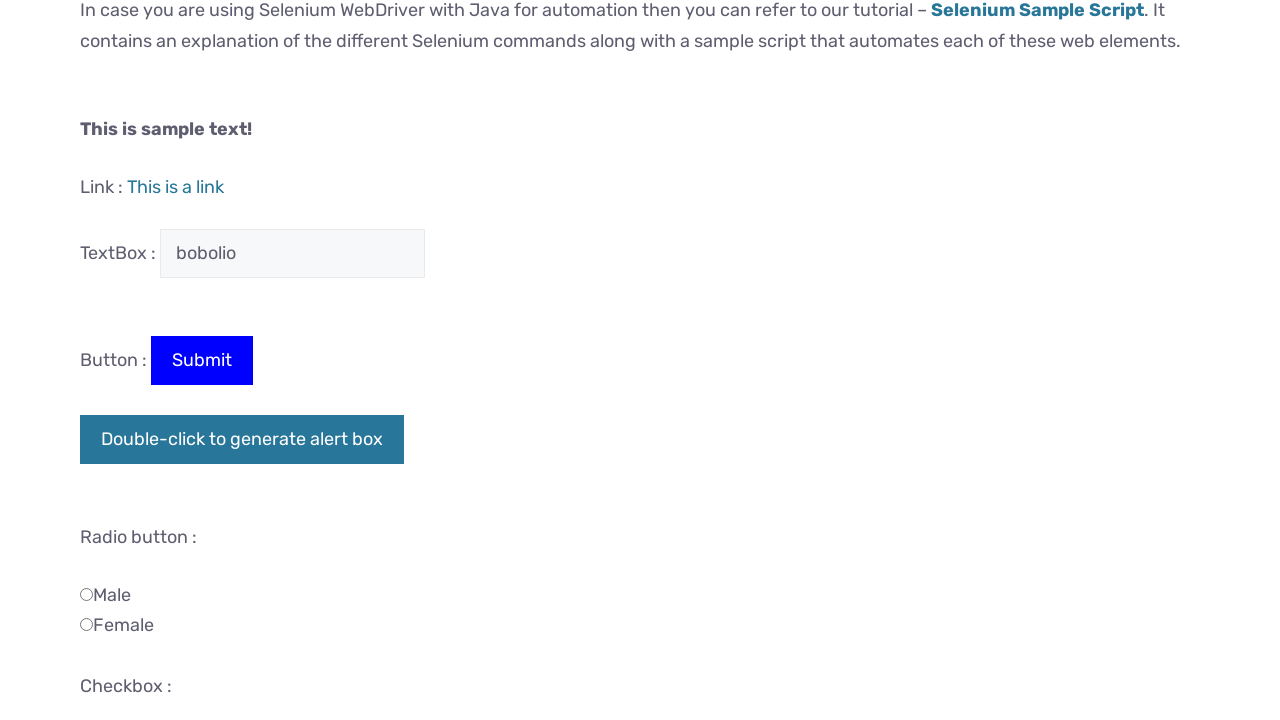

Alert dialog accepted
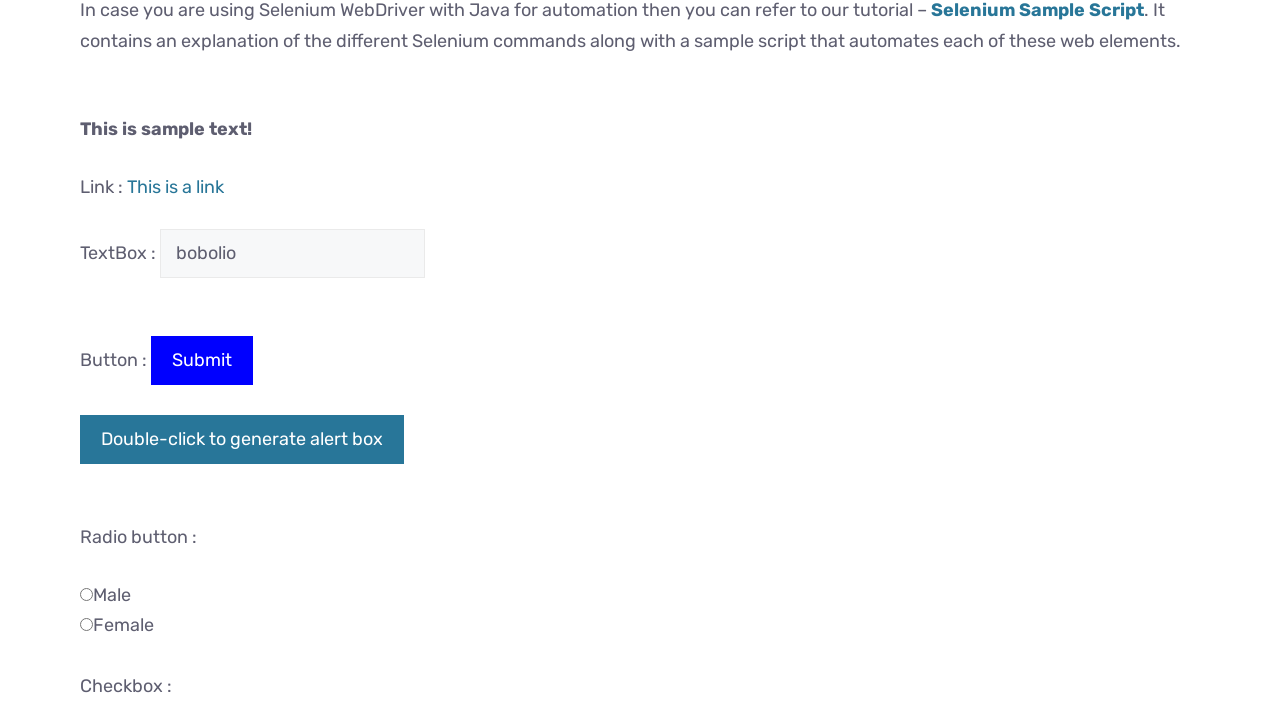

Page refreshed
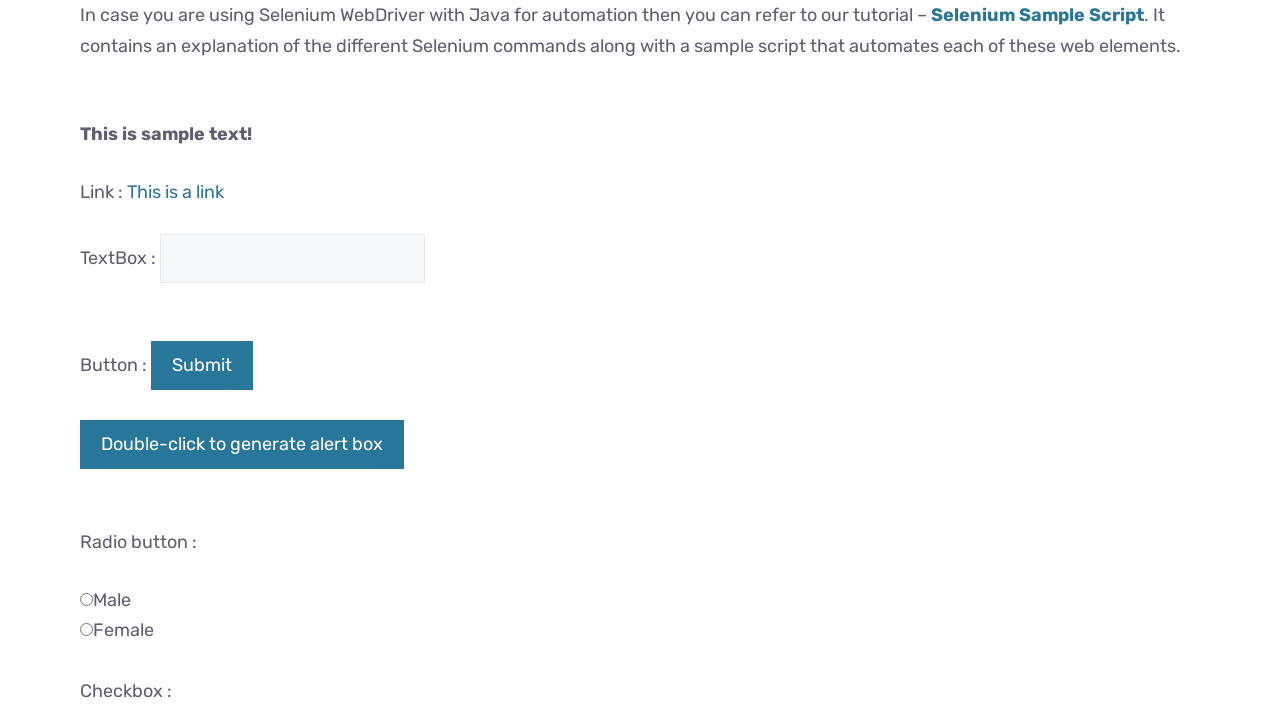

Clicked the male radio button at (86, 599) on #male
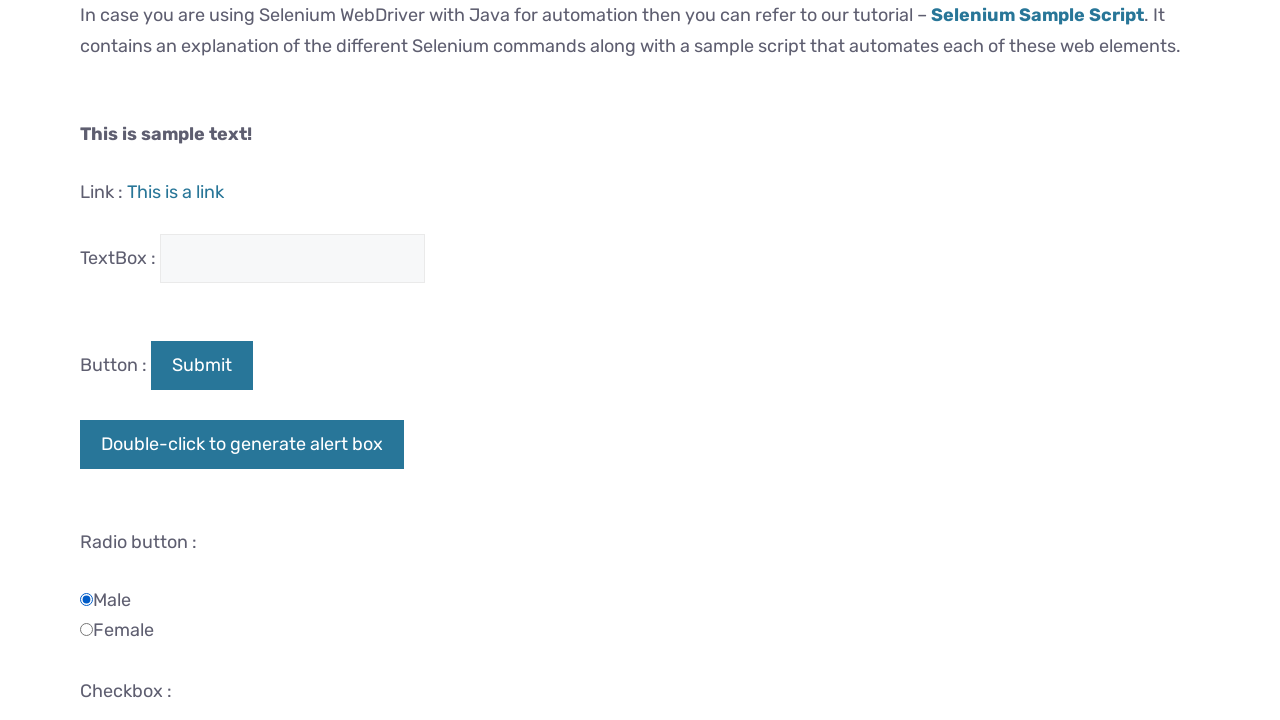

Clicked the Automation checkbox at (86, 360) on .Automation
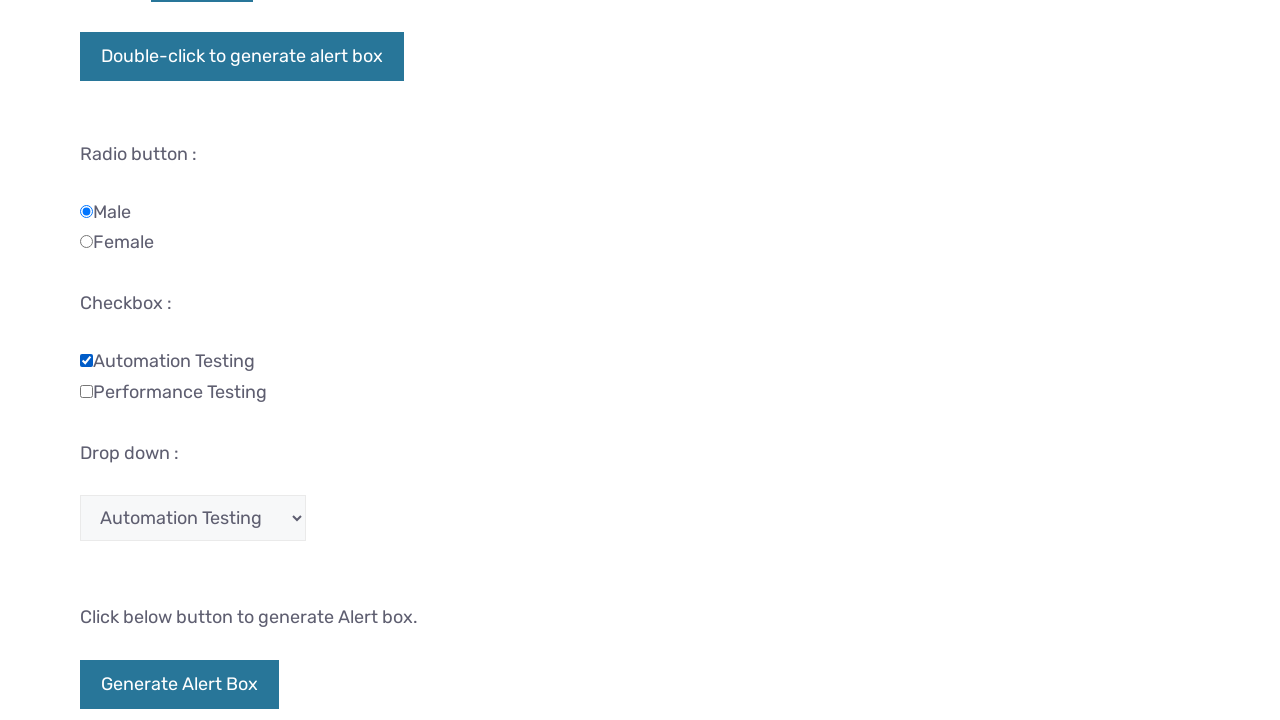

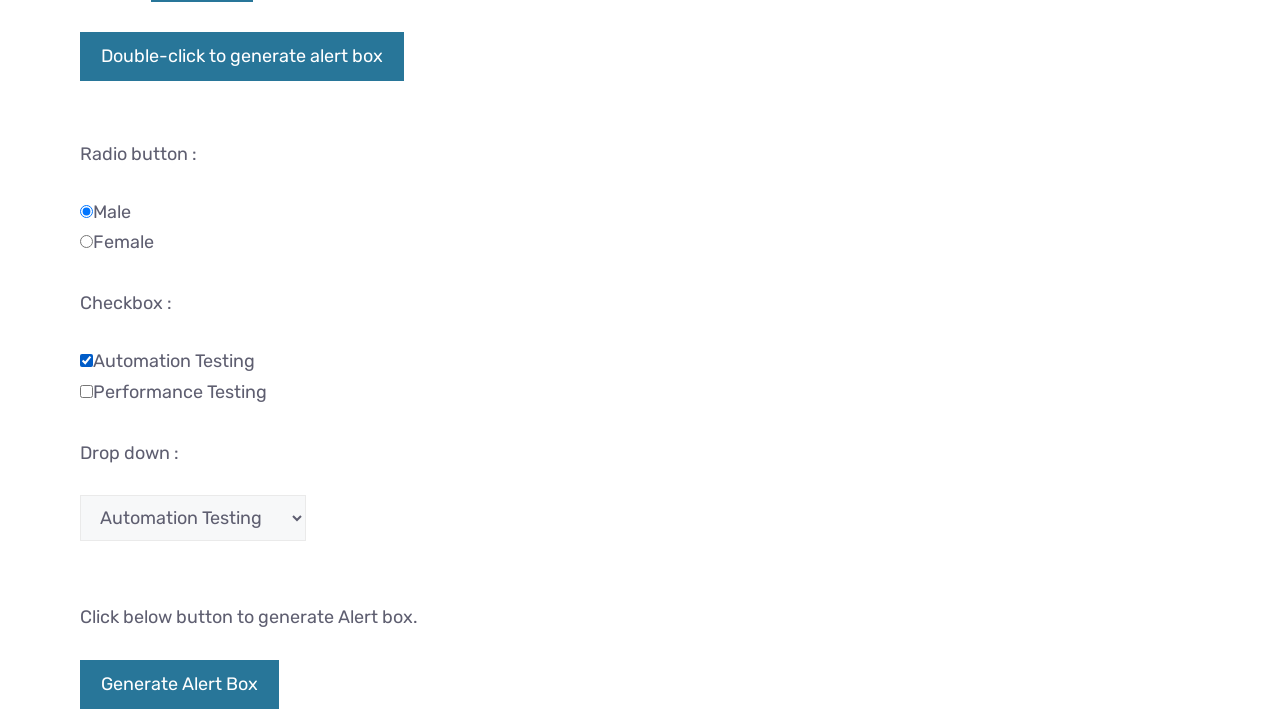